Tests that the Clear completed button displays the correct text after completing an item.

Starting URL: https://demo.playwright.dev/todomvc

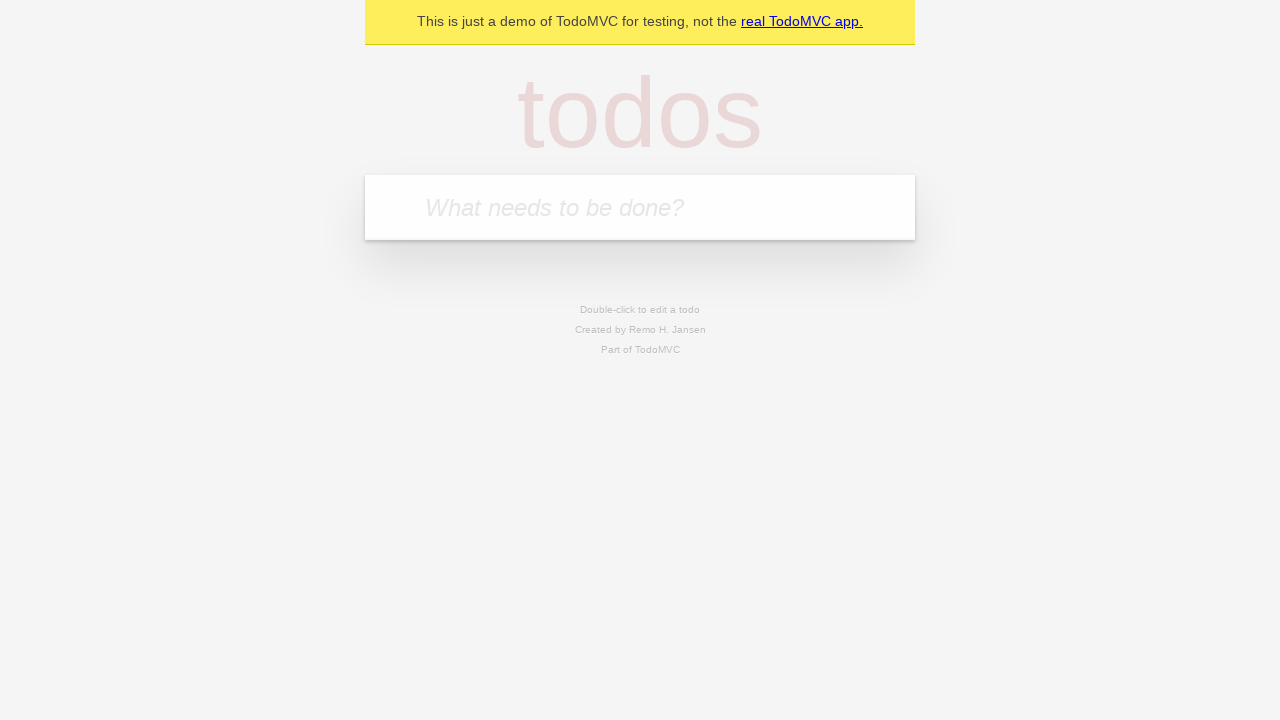

Filled new todo input with 'buy some cheese' on .new-todo
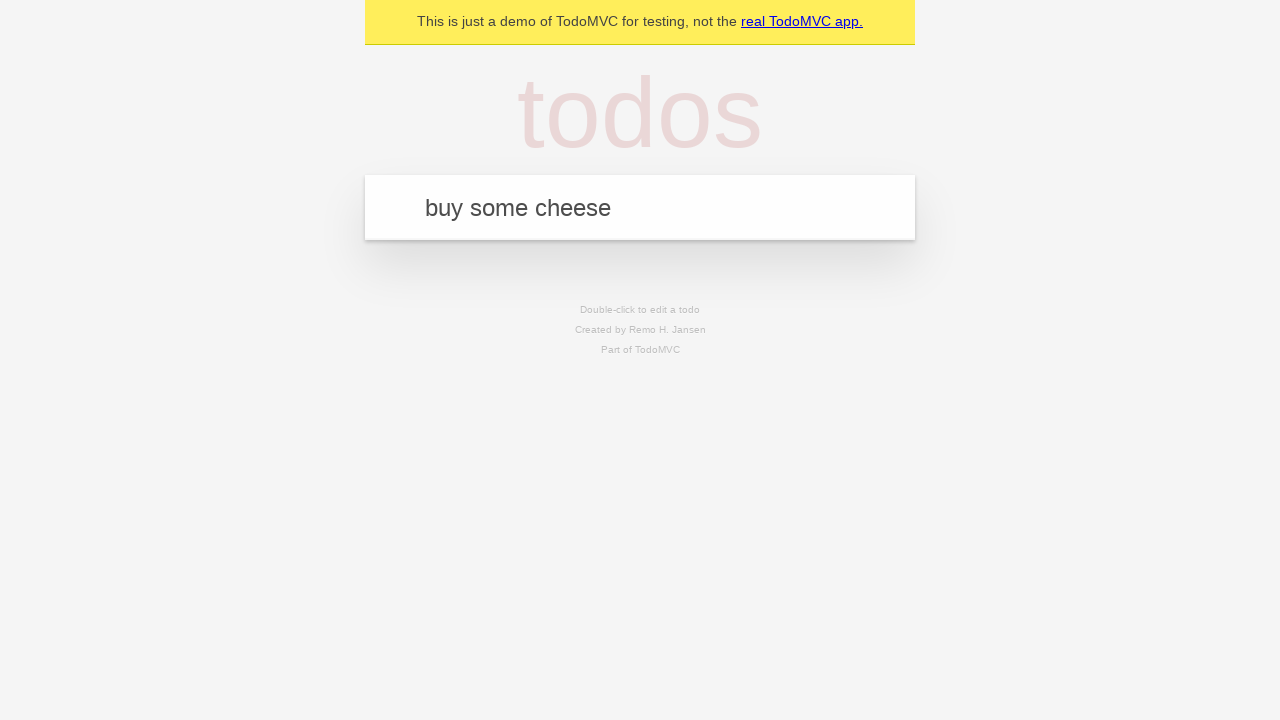

Pressed Enter to add 'buy some cheese' todo on .new-todo
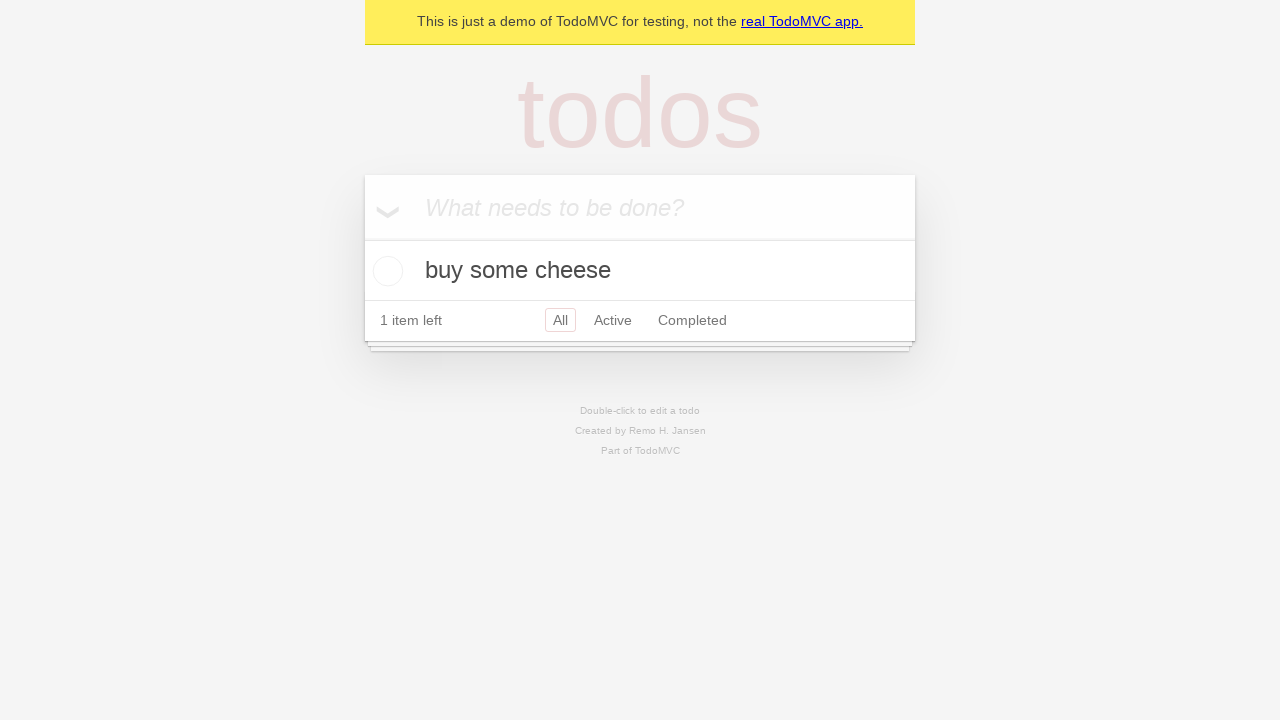

Filled new todo input with 'feed the cat' on .new-todo
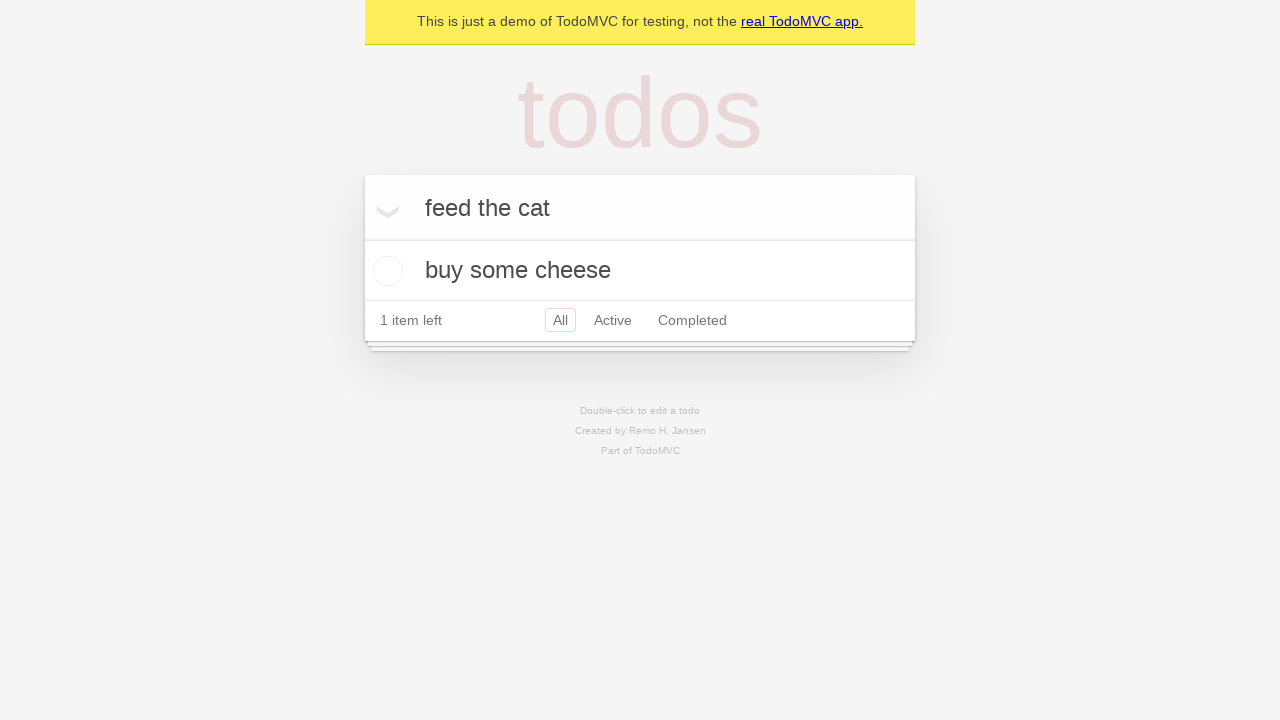

Pressed Enter to add 'feed the cat' todo on .new-todo
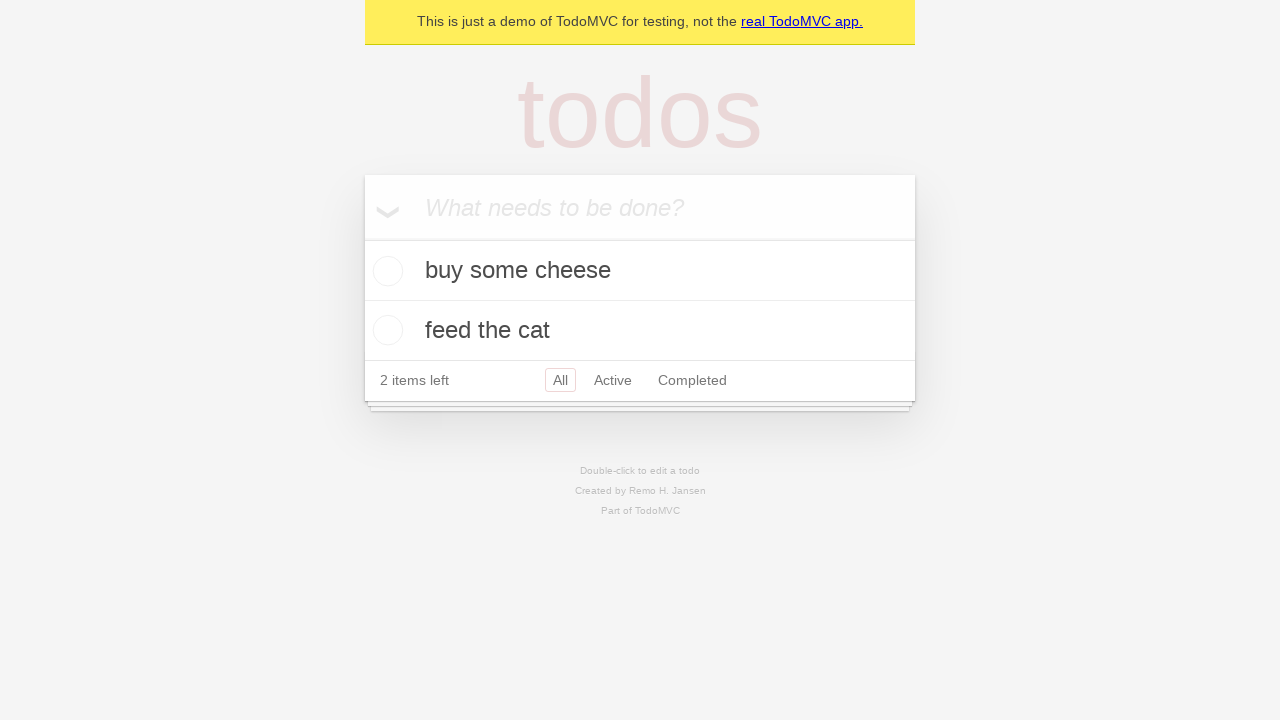

Filled new todo input with 'book a doctors appointment' on .new-todo
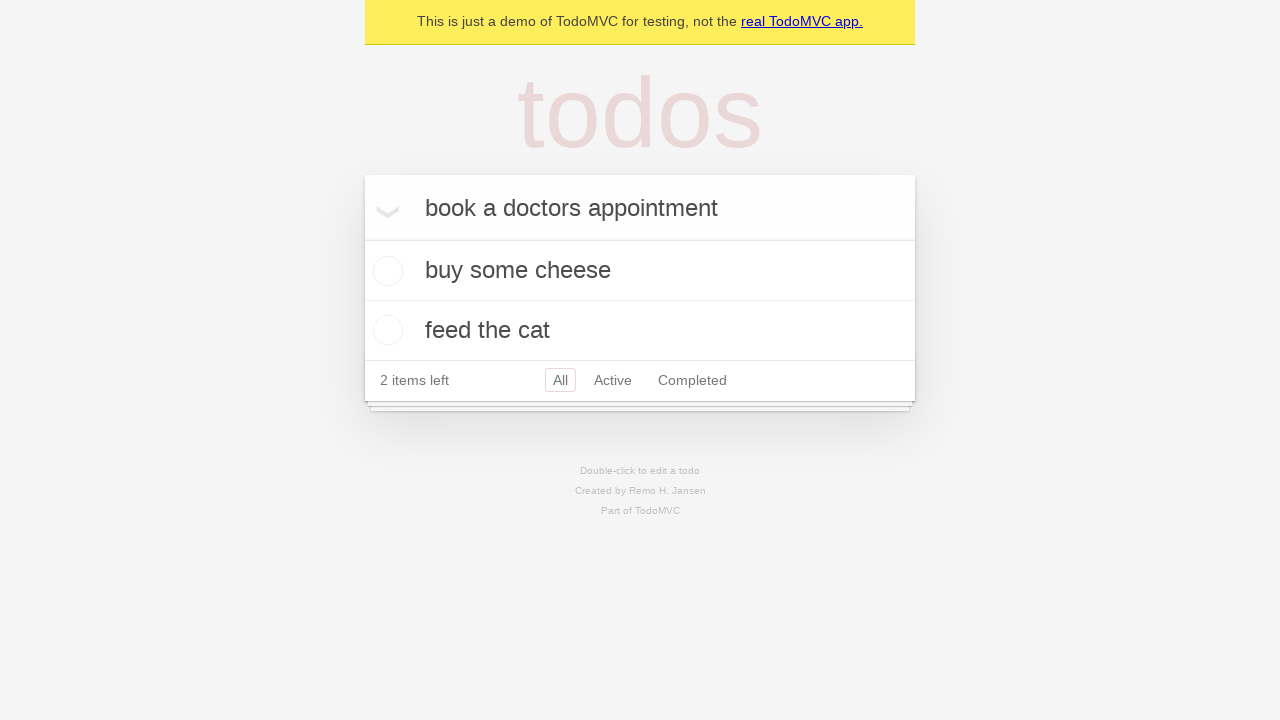

Pressed Enter to add 'book a doctors appointment' todo on .new-todo
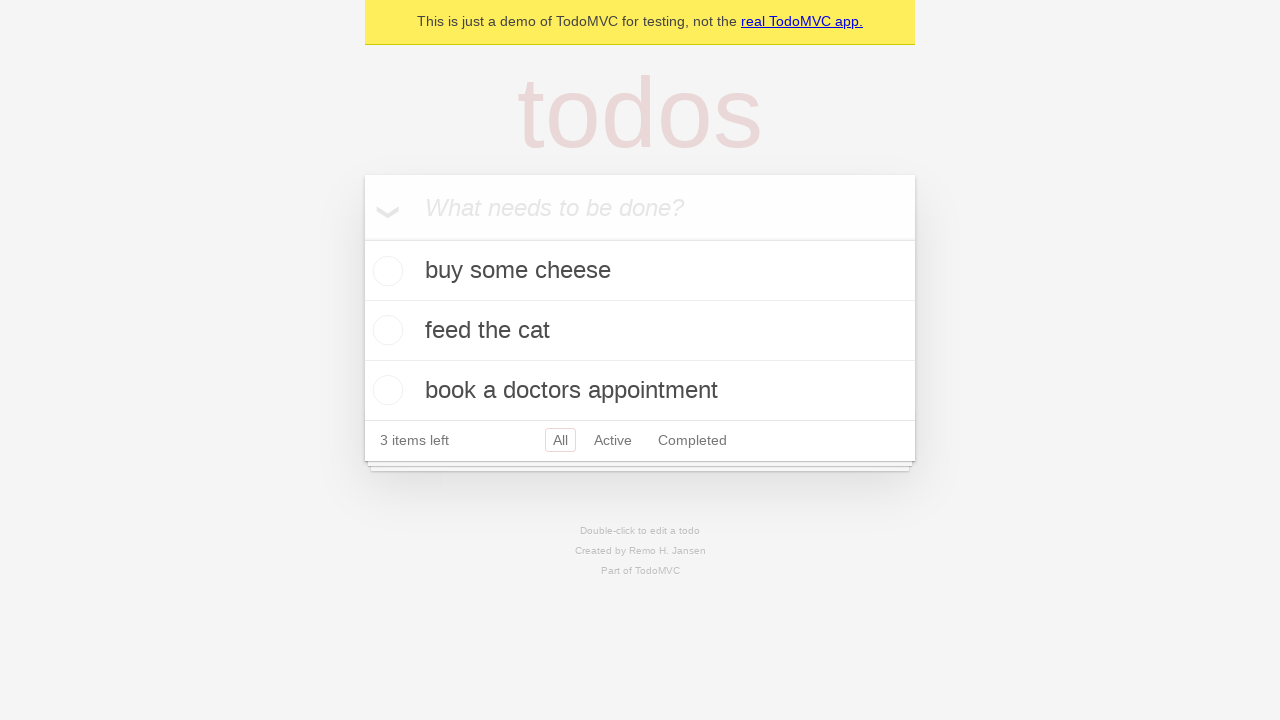

Waited for all three todo items to load
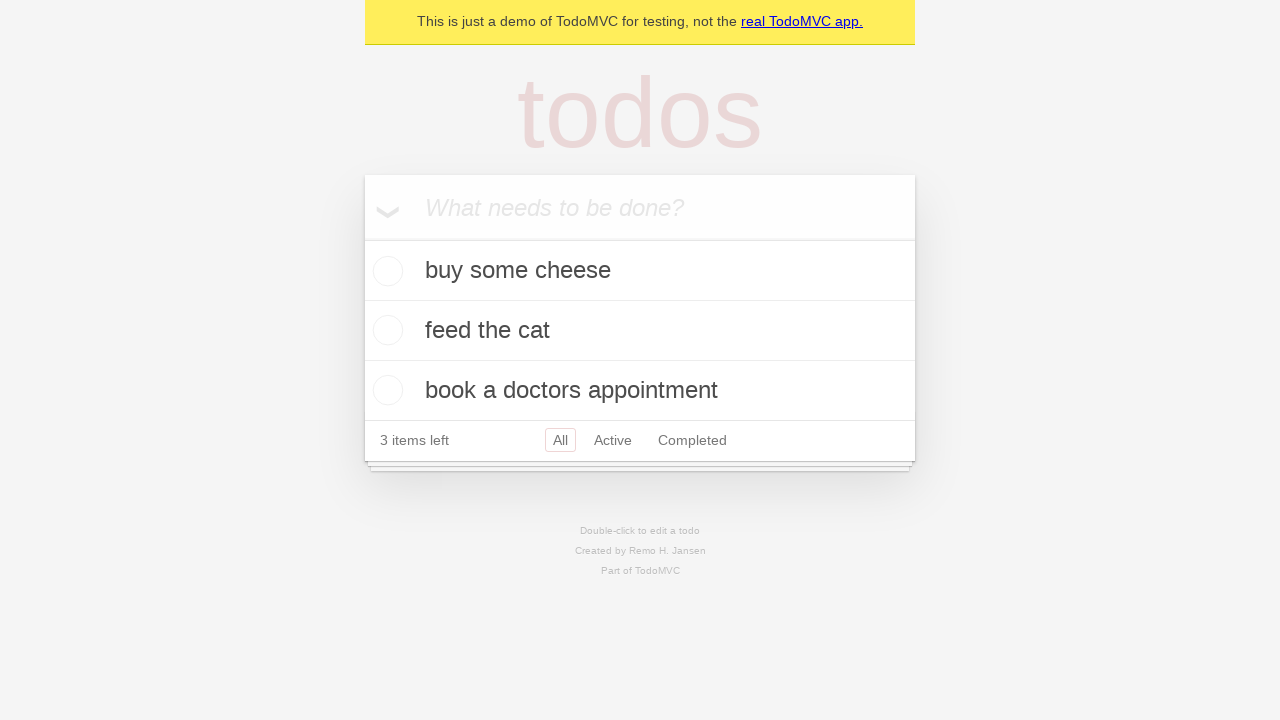

Checked the first todo item as completed at (385, 271) on .todo-list li .toggle >> nth=0
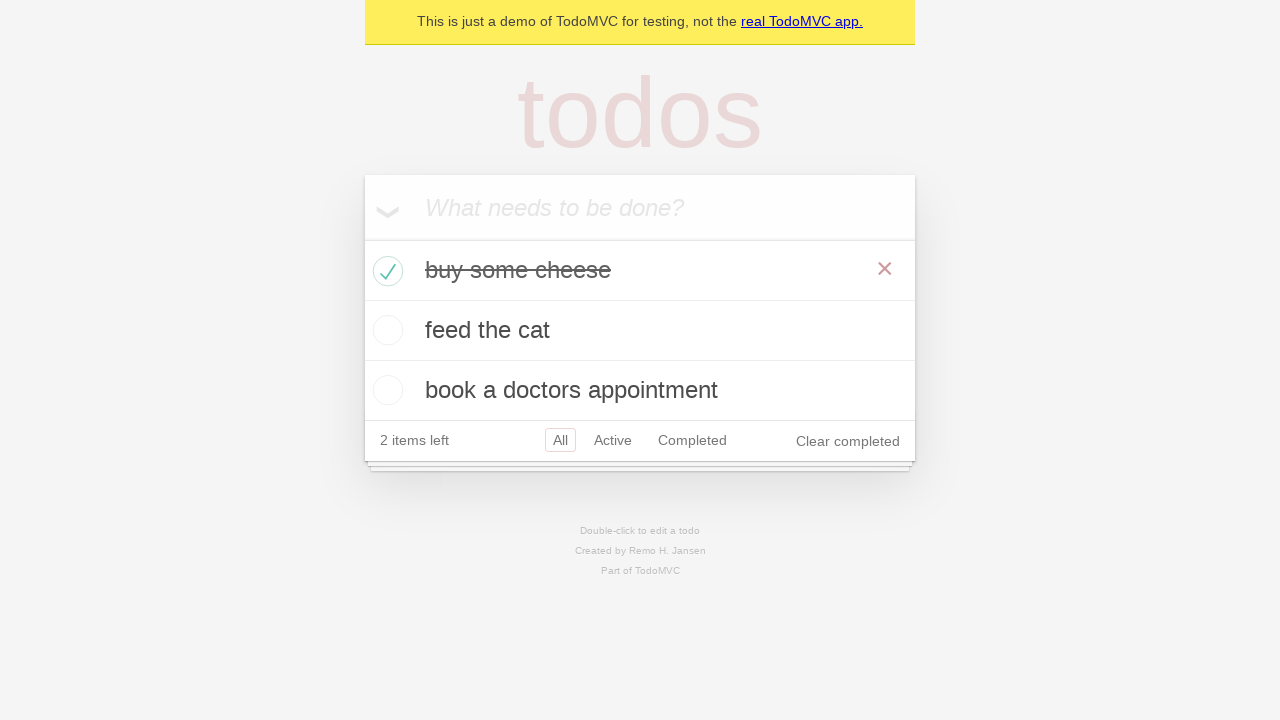

Waited for 'Clear completed' button to appear after completing a todo
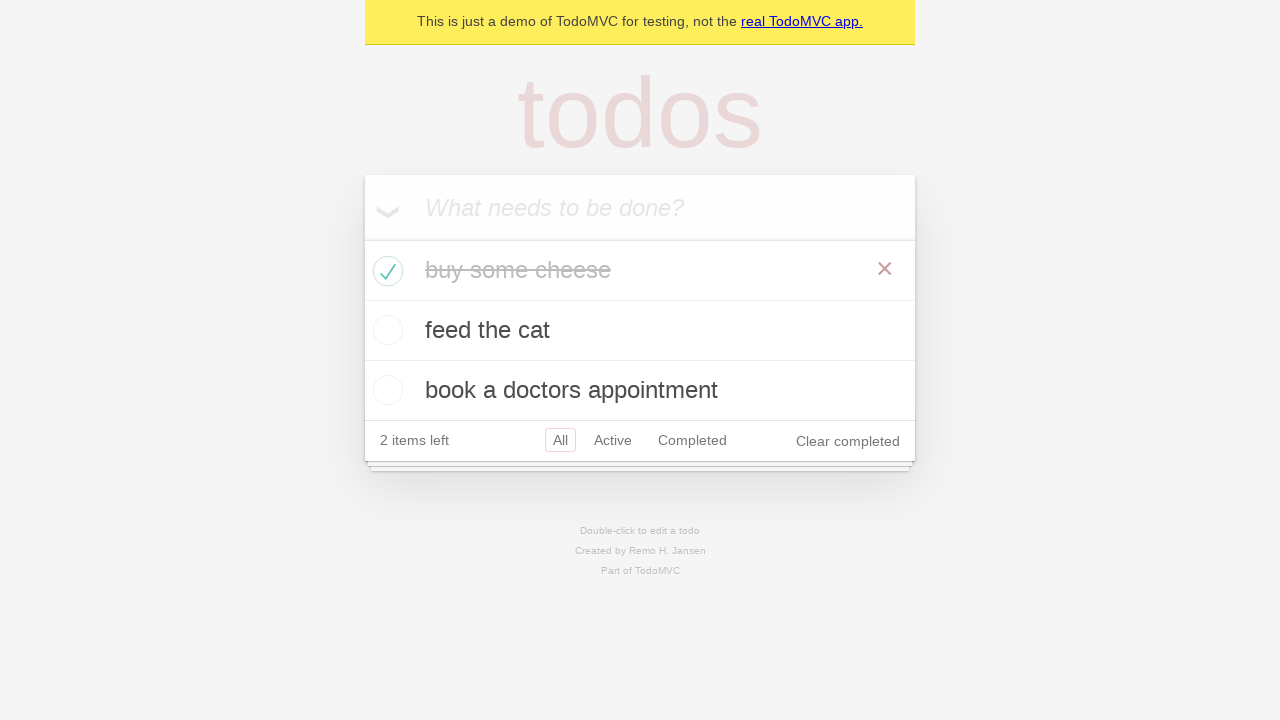

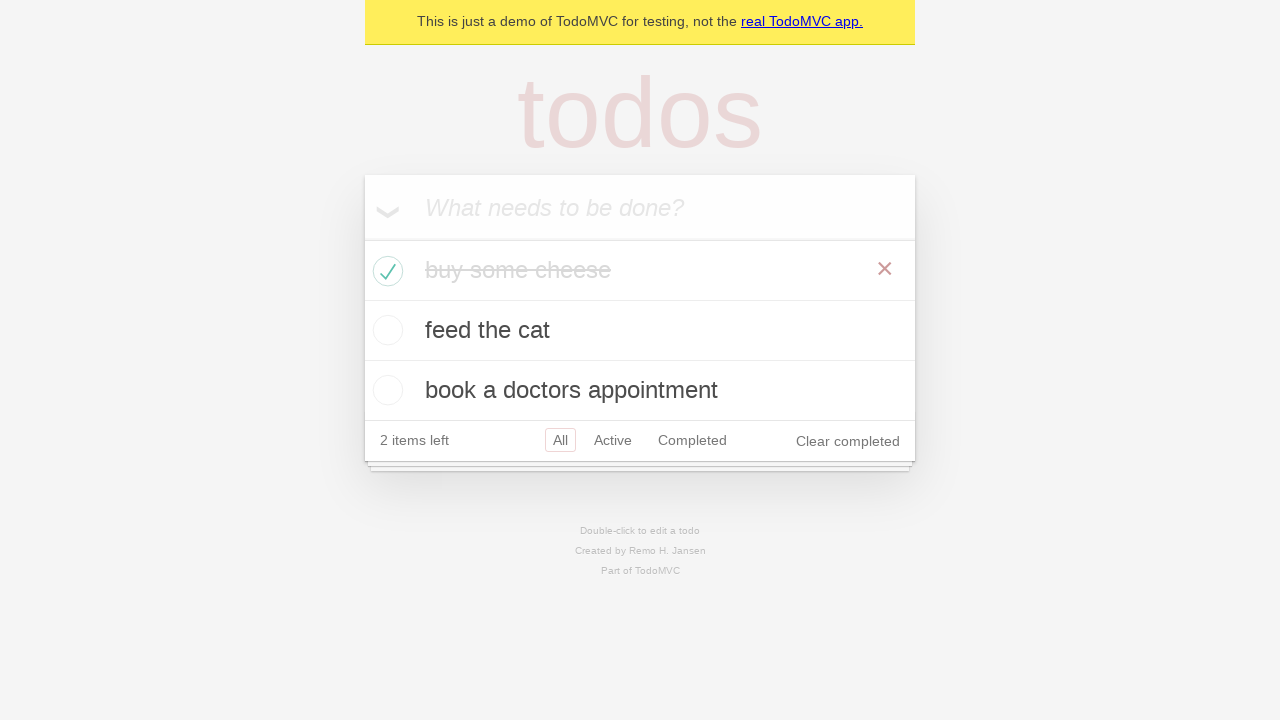